Tests various select/dropdown interactions on LeafGround's select practice page, including selecting automation tools, countries, cities, courses, languages, and numeric values from different types of dropdown menus.

Starting URL: https://www.leafground.com/select.xhtml

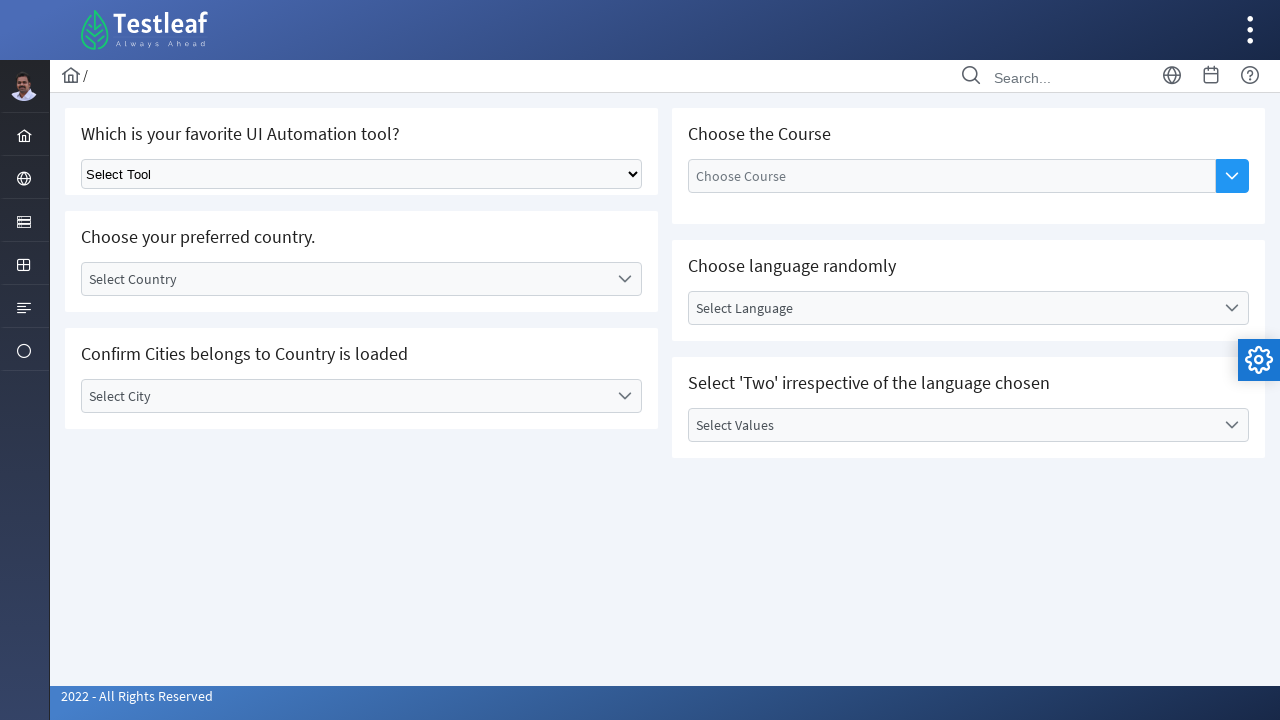

Selected 'Selenium' from UI automation tool dropdown on select.ui-selectonemenu
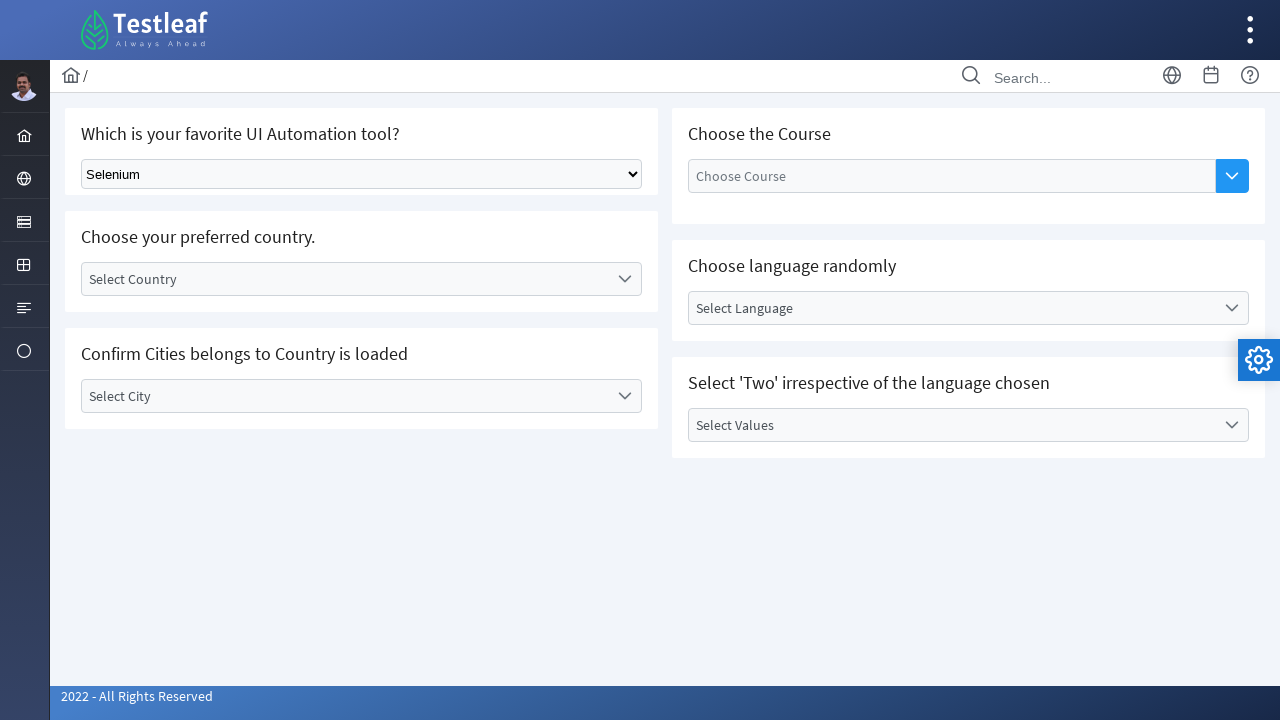

Clicked country dropdown to open menu at (624, 279) on xpath=//div[@id='j_idt87:country']/div[3]/span
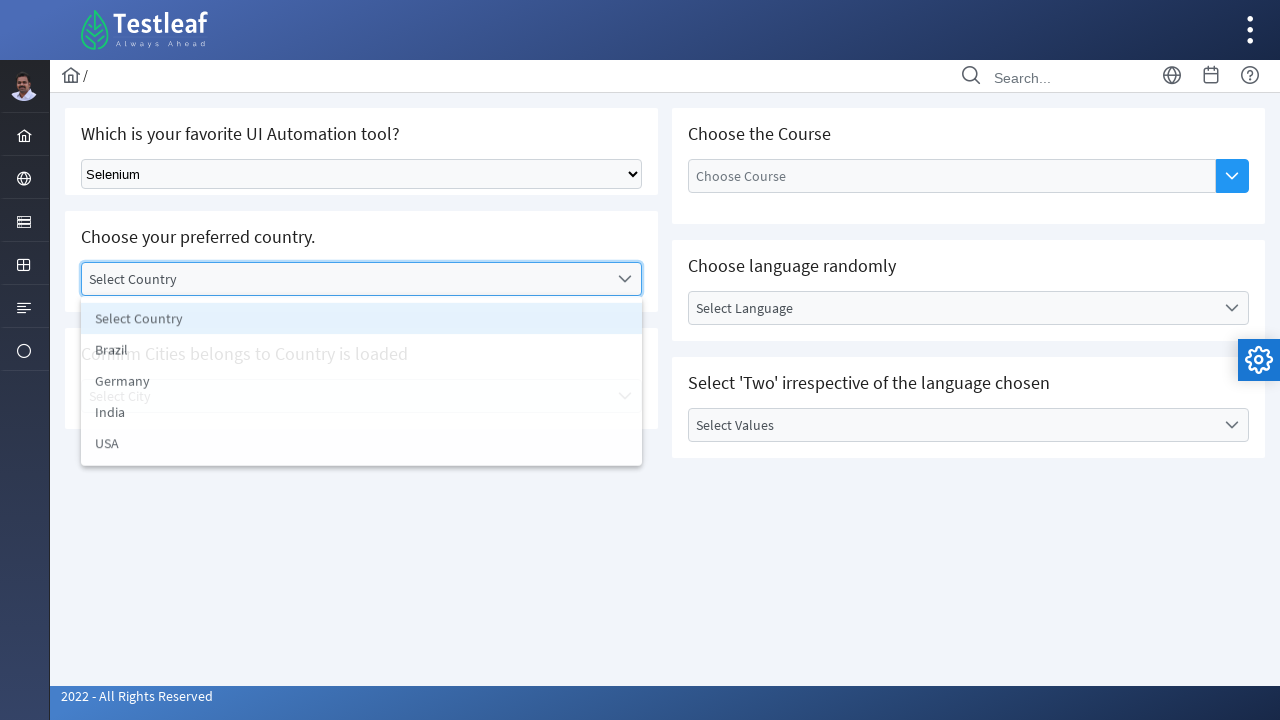

Selected 'India' from country dropdown at (362, 415) on xpath=//li[@id='j_idt87:country_3']
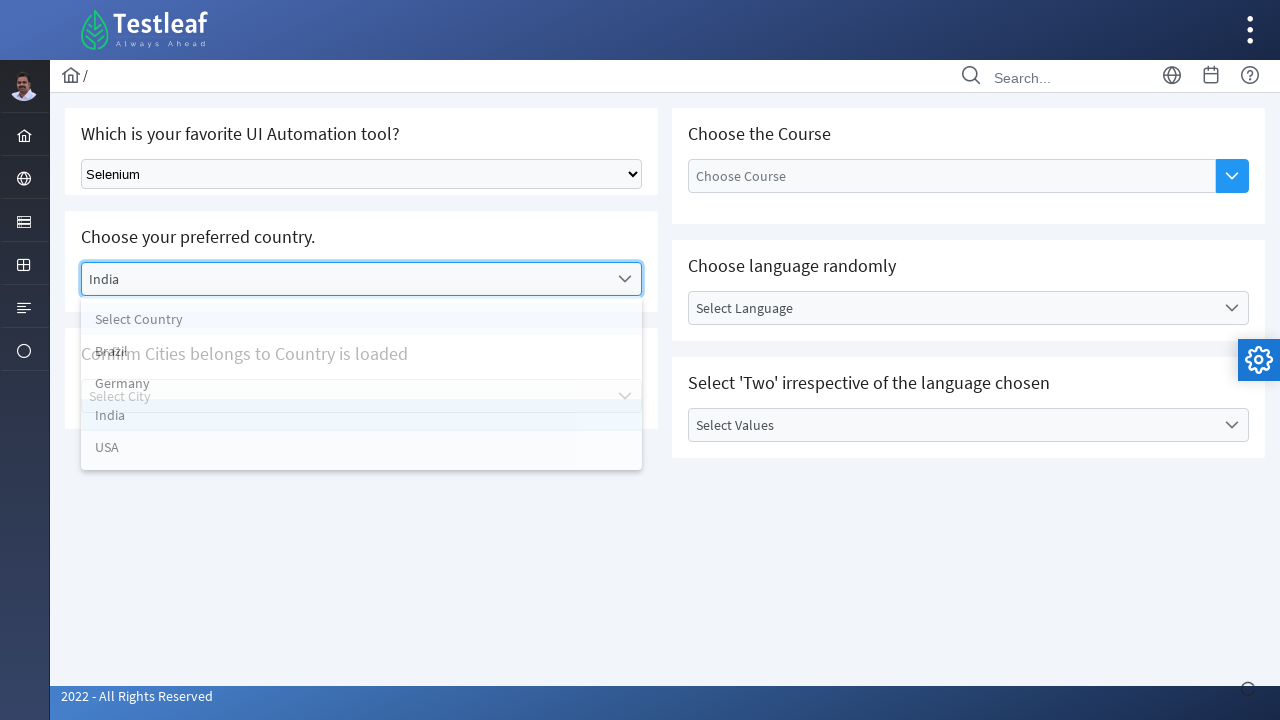

Waited for cities to load after country selection
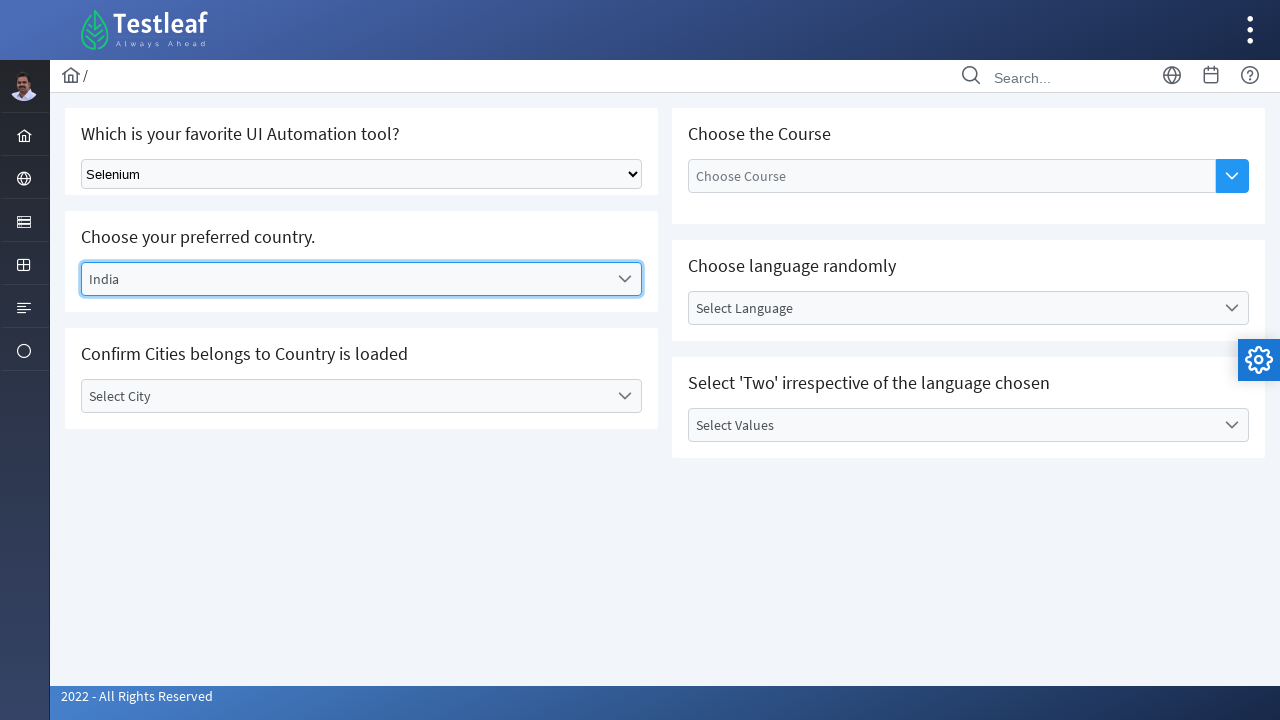

Clicked course dropdown button to open menu at (1232, 176) on xpath=//div[@id='j_idt87:auto-complete']/button
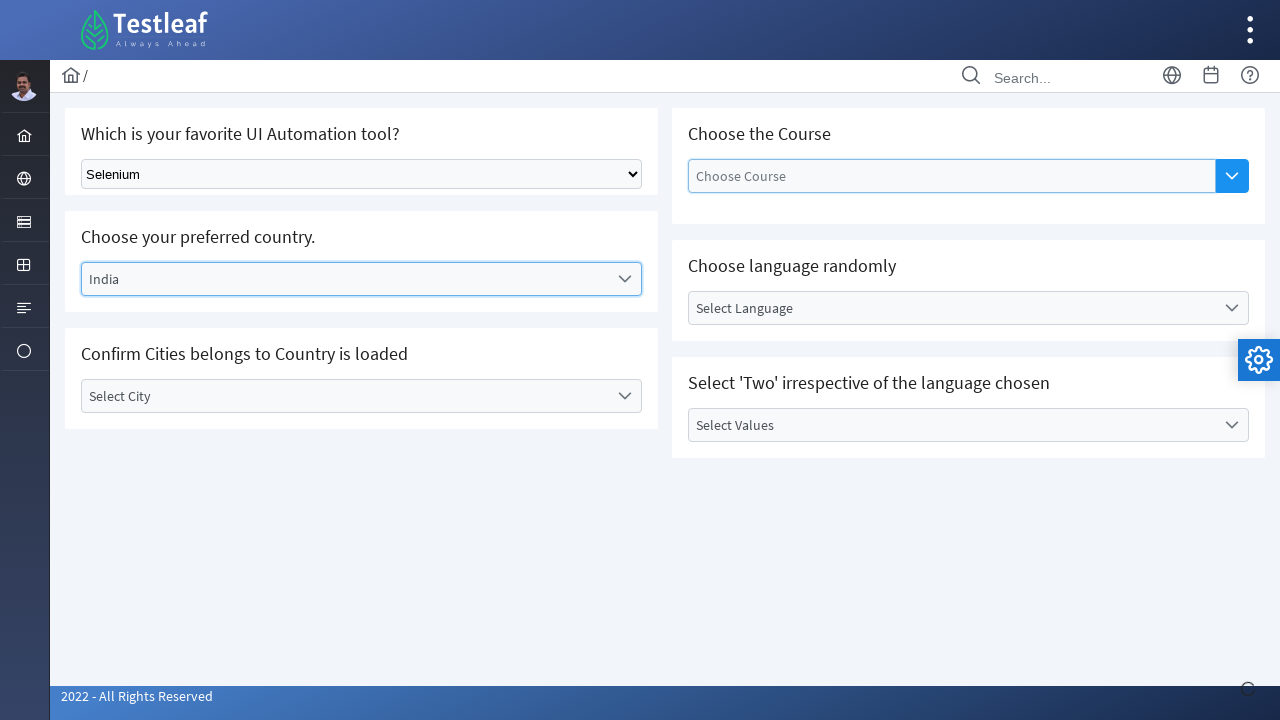

Selected 3rd course option from dropdown at (952, 278) on xpath=//span[@id='j_idt87:auto-complete_panel']/ul/li[3]
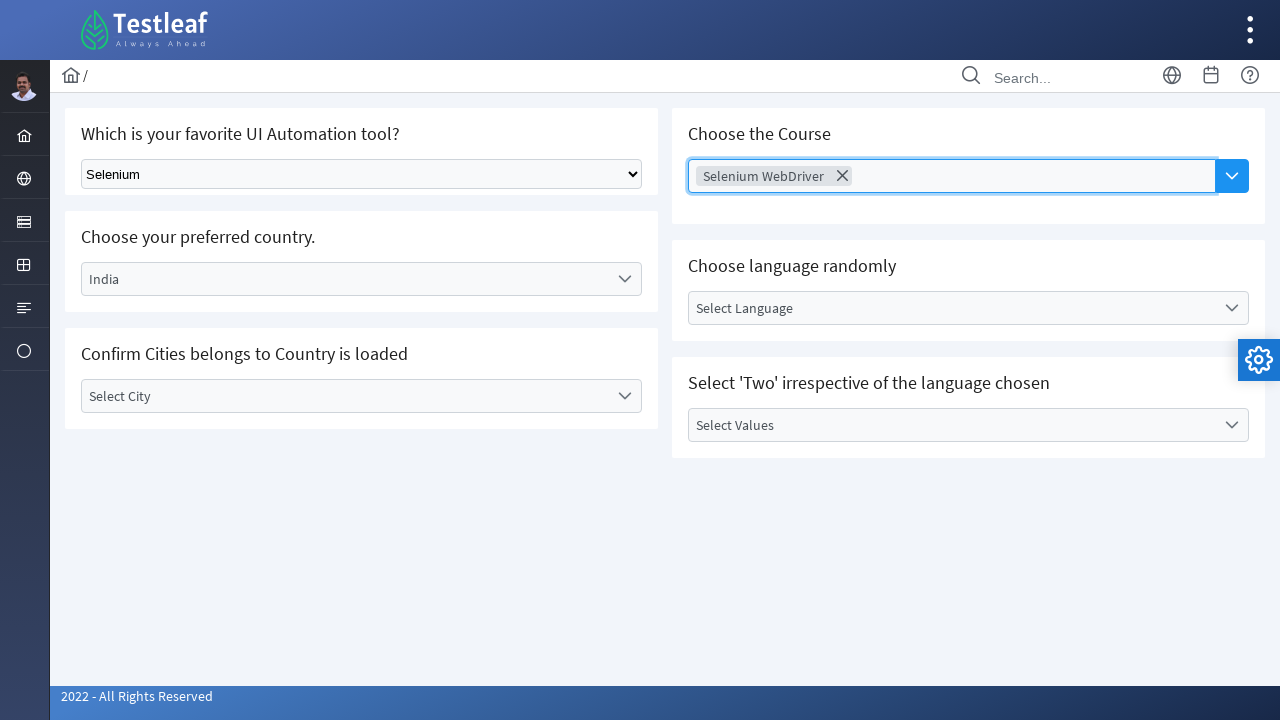

Waited for course selection to register
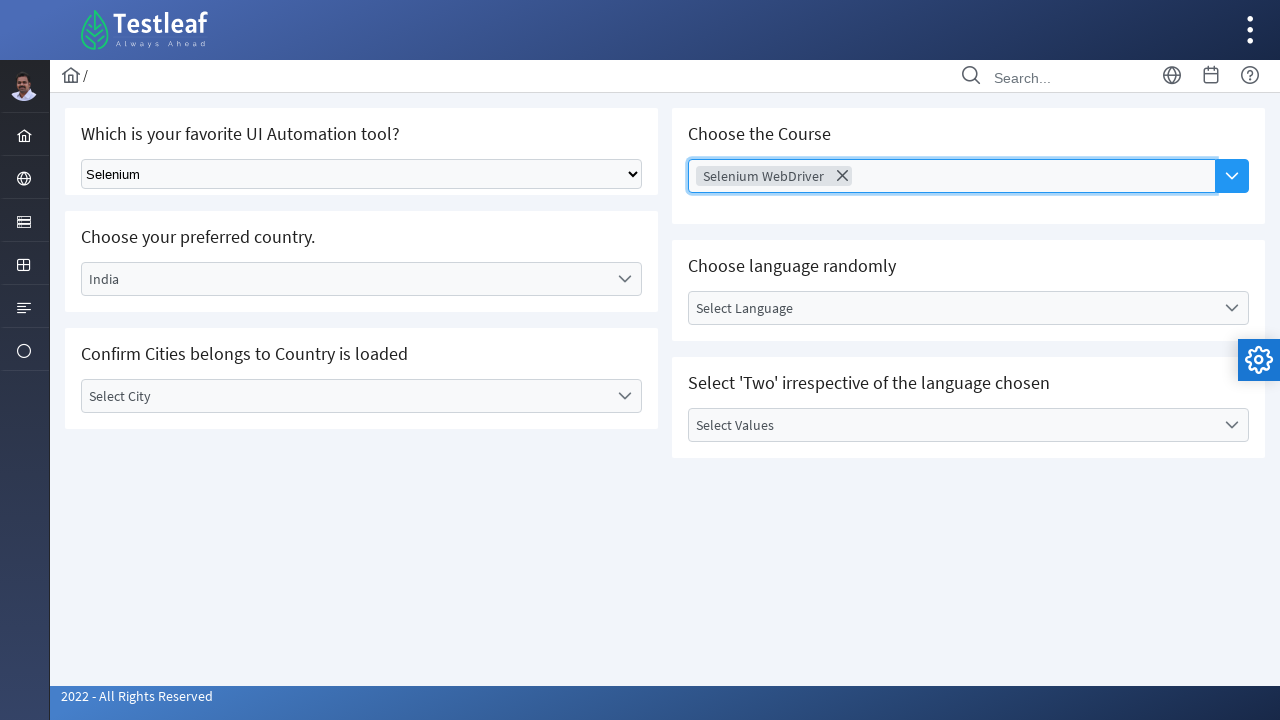

Clicked language dropdown to open menu at (1232, 308) on xpath=//div[@id='j_idt87:lang']/div[3]/span
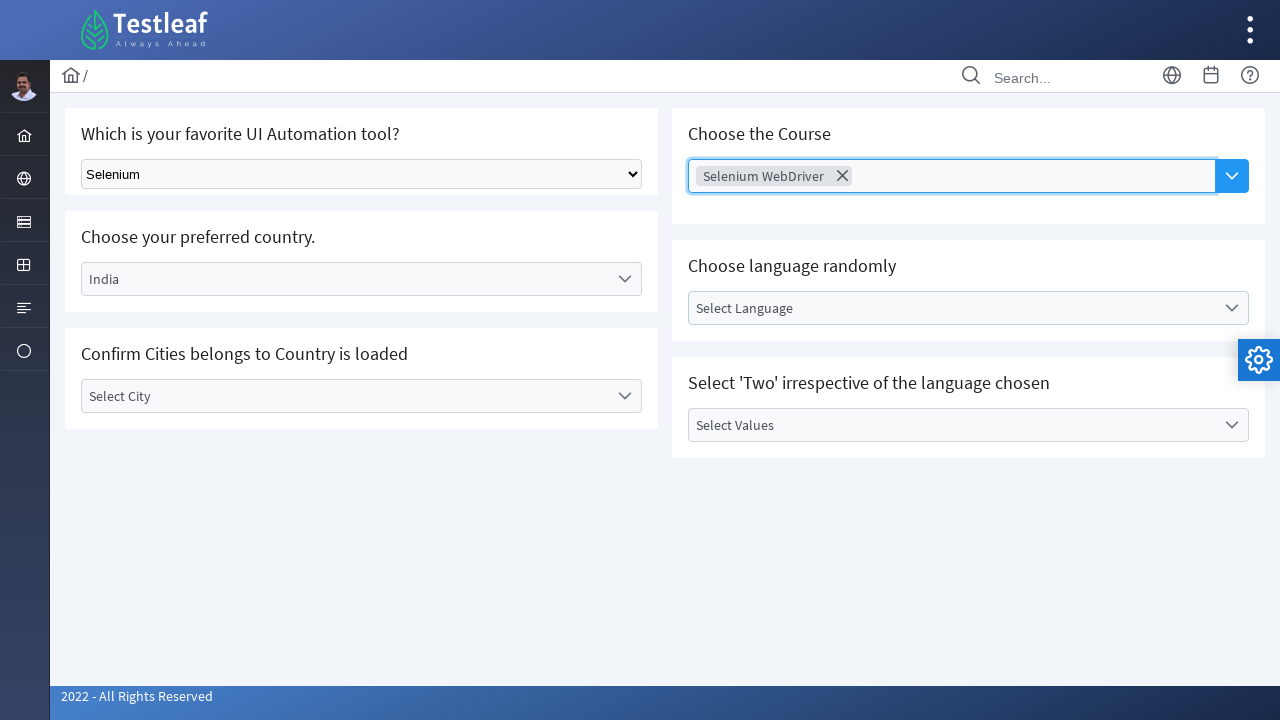

Selected 2nd language option from dropdown at (968, 380) on xpath=//li[@id='j_idt87:lang_1']
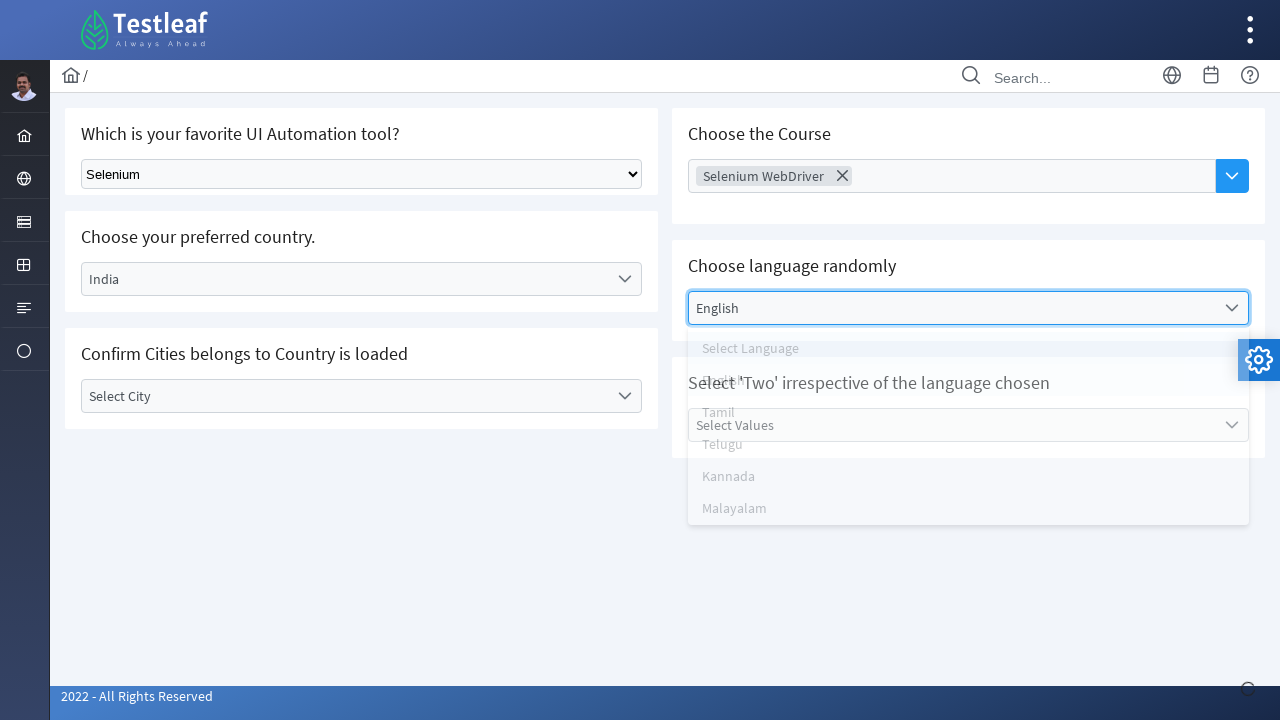

Waited for language selection to register
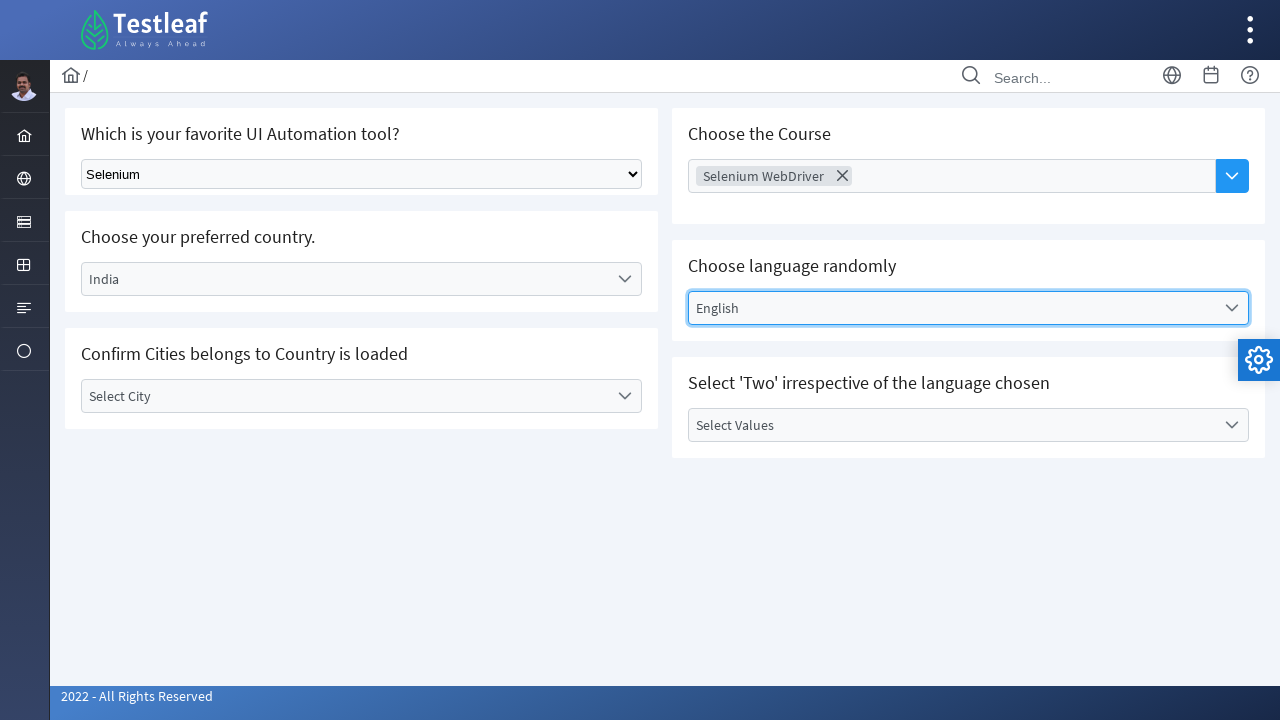

Clicked numeric value dropdown to open menu at (1232, 425) on xpath=//div[@id='j_idt87:value']/div[3]/span
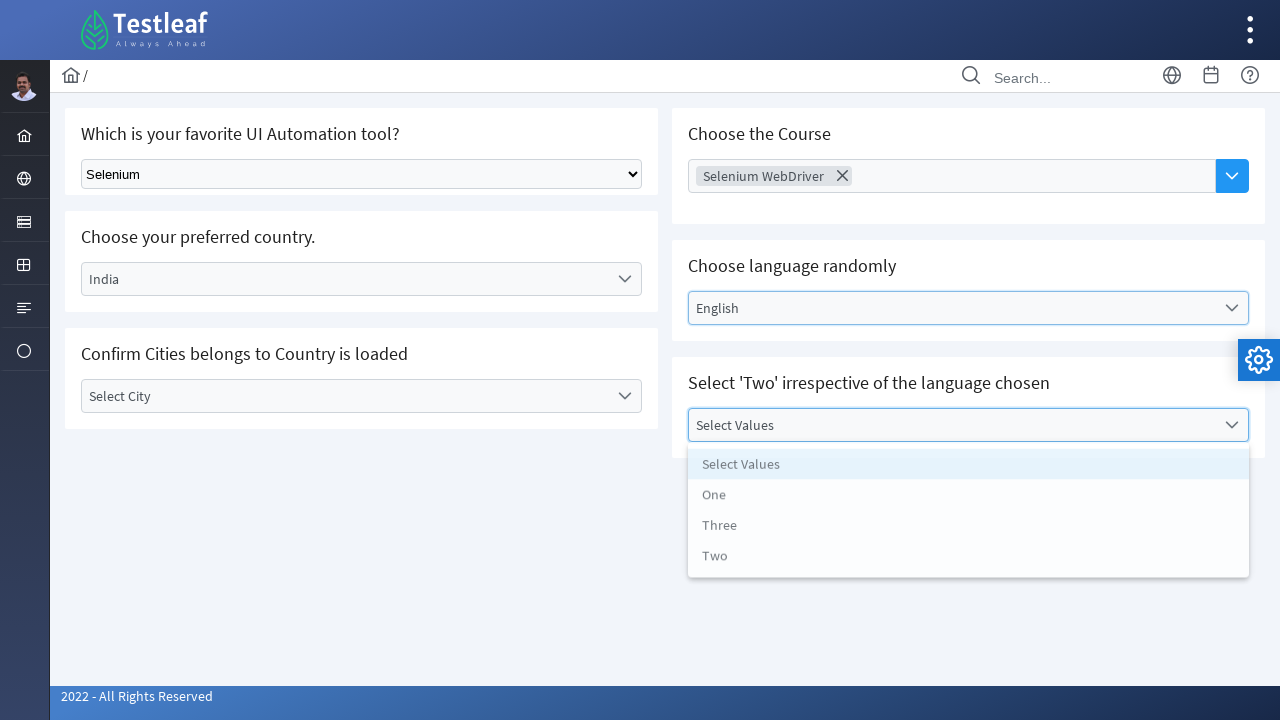

Selected 'Two' from numeric value dropdown at (968, 561) on xpath=//li[@id='j_idt87:value_3']
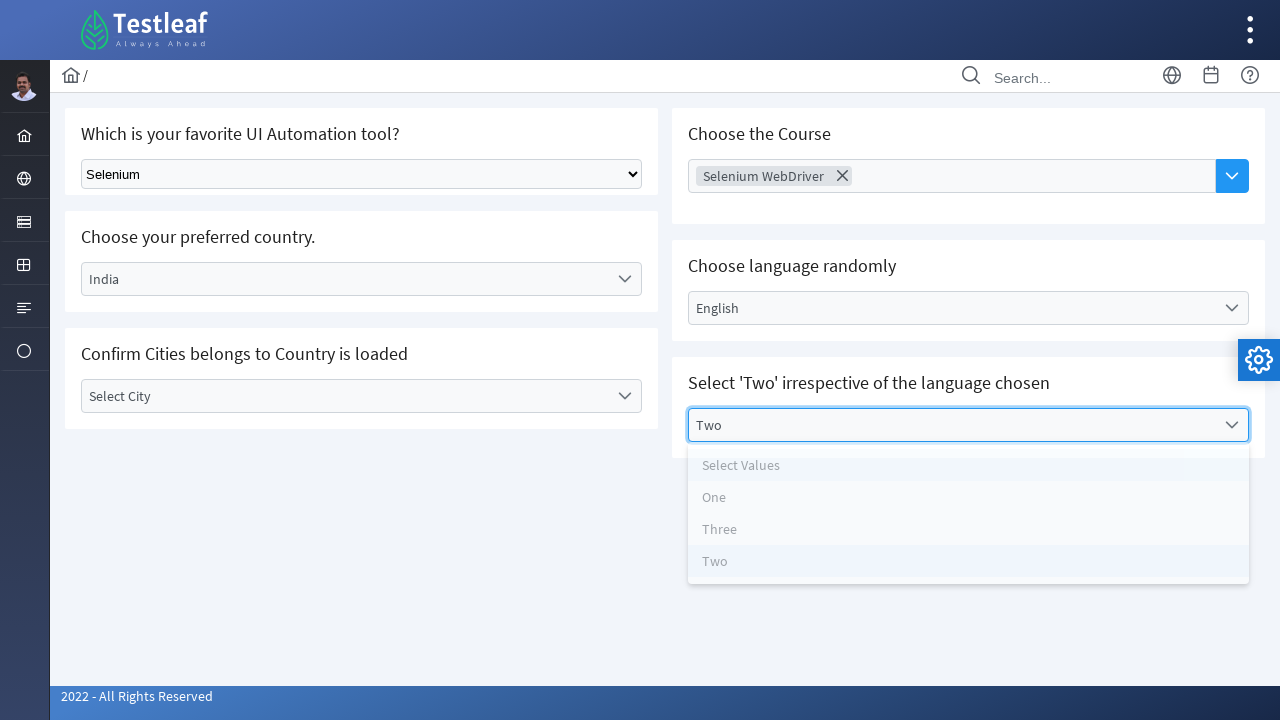

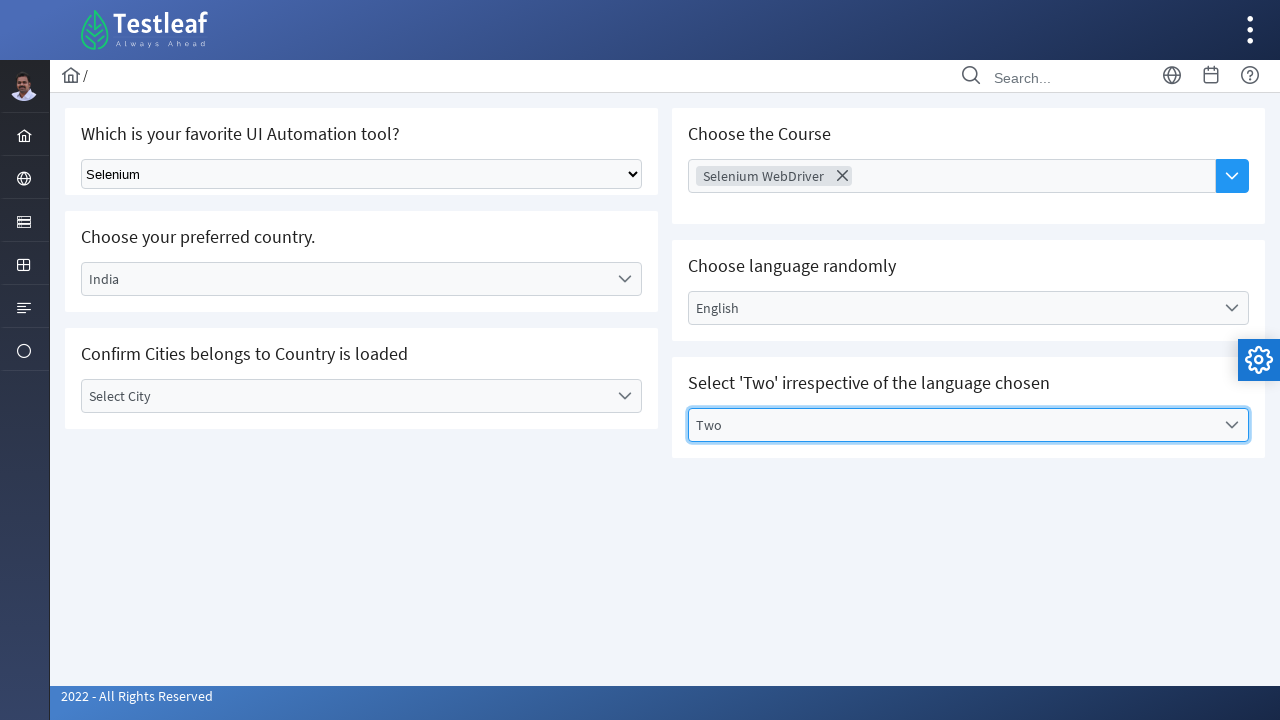